Tests JavaScript alert functionality by entering a name in a text field, clicking an alert button, and accepting the alert dialog that appears.

Starting URL: https://rahulshettyacademy.com/AutomationPractice/

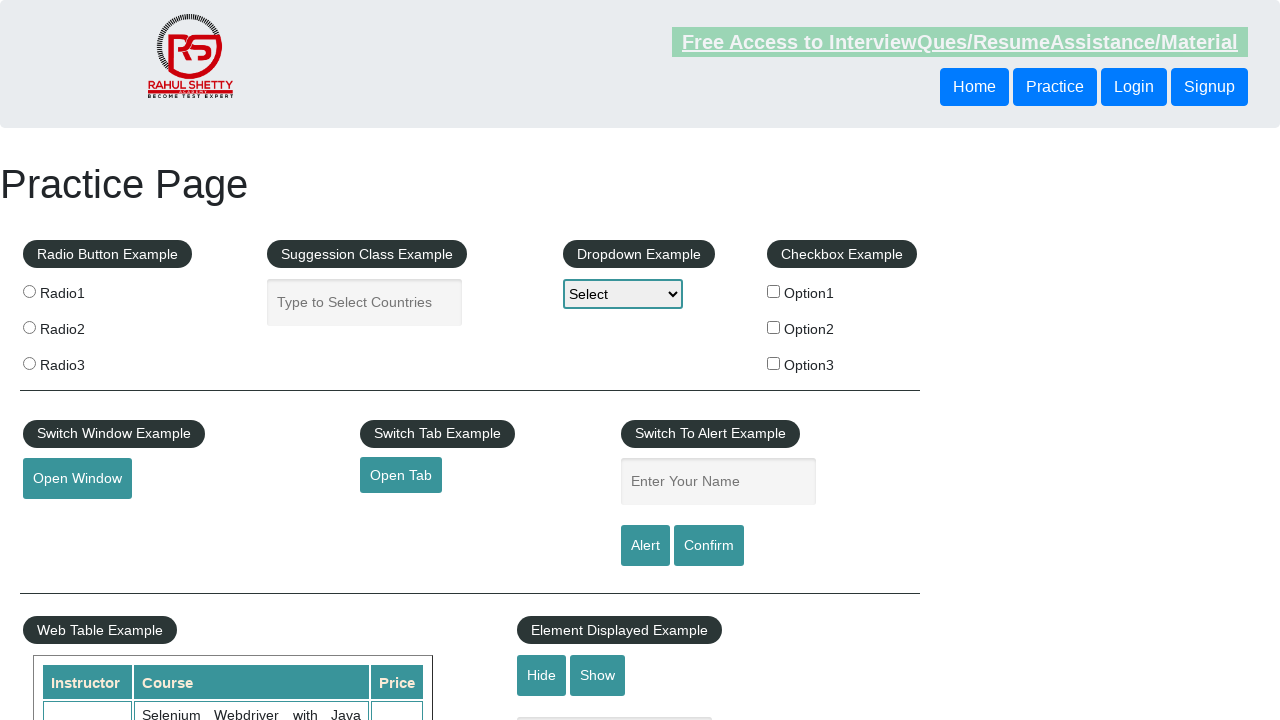

Filled name input field with 'Amar ji' on #name
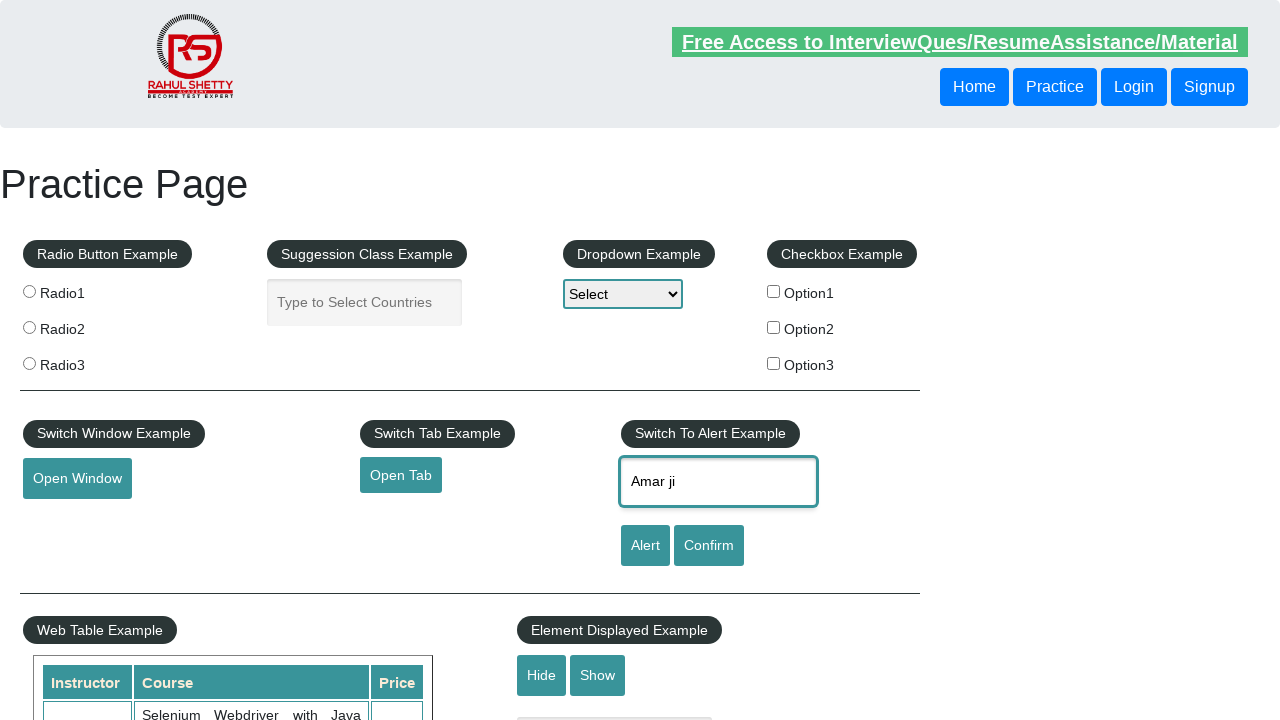

Set up dialog handler to auto-accept alerts
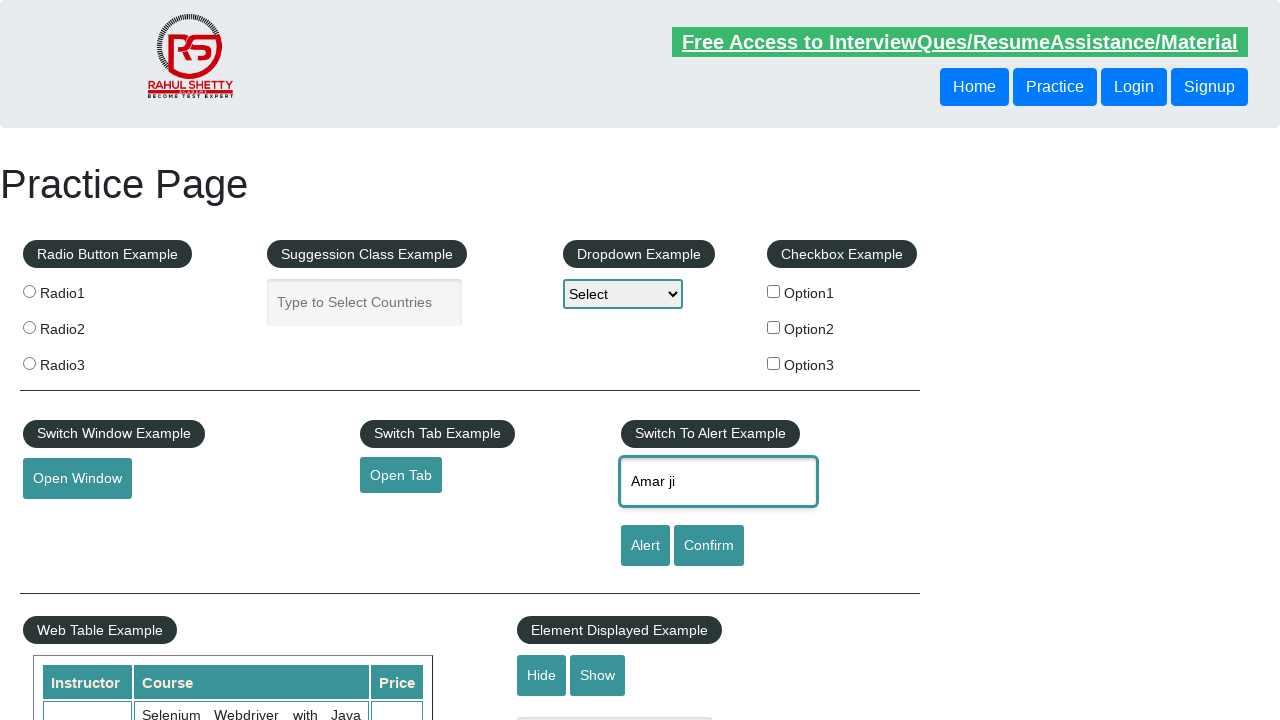

Clicked alert button to trigger JavaScript alert at (645, 546) on #alertbtn
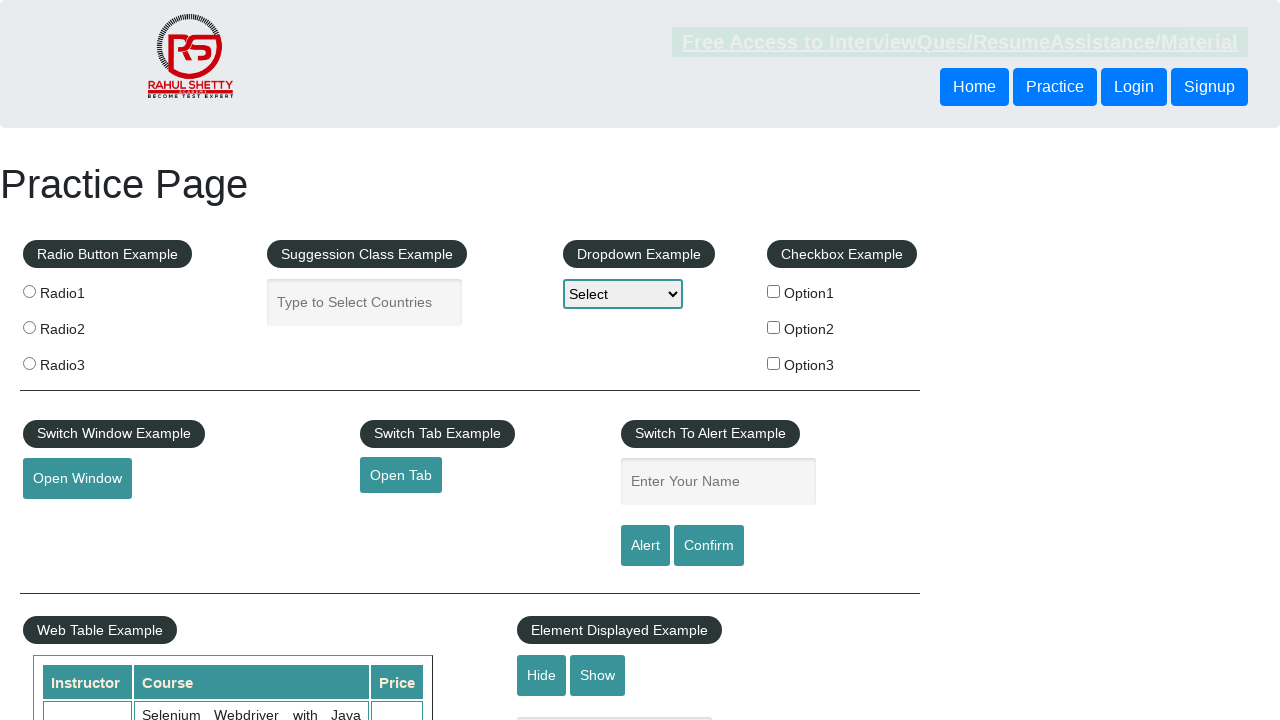

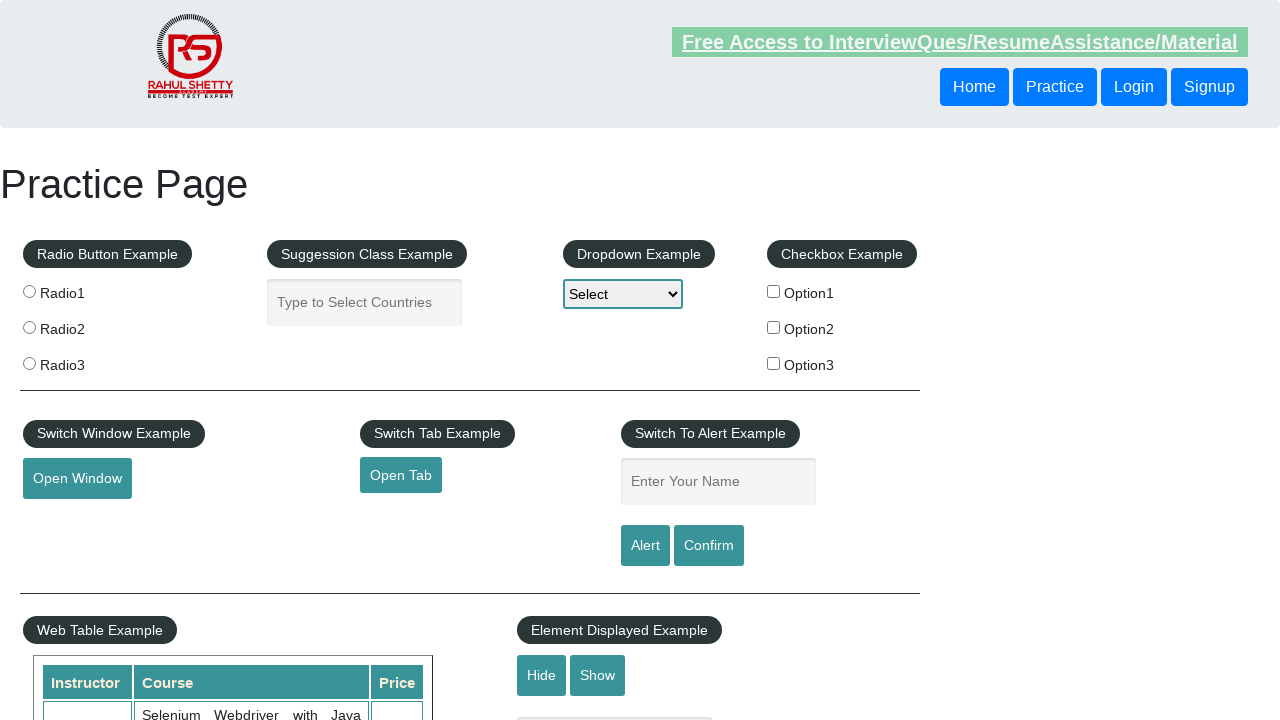